Tests iframe interaction by switching into a frame to fill a form field, then switching back to the parent frame to fill another field

Starting URL: https://www.hyrtutorials.com/p/frames-practice.html

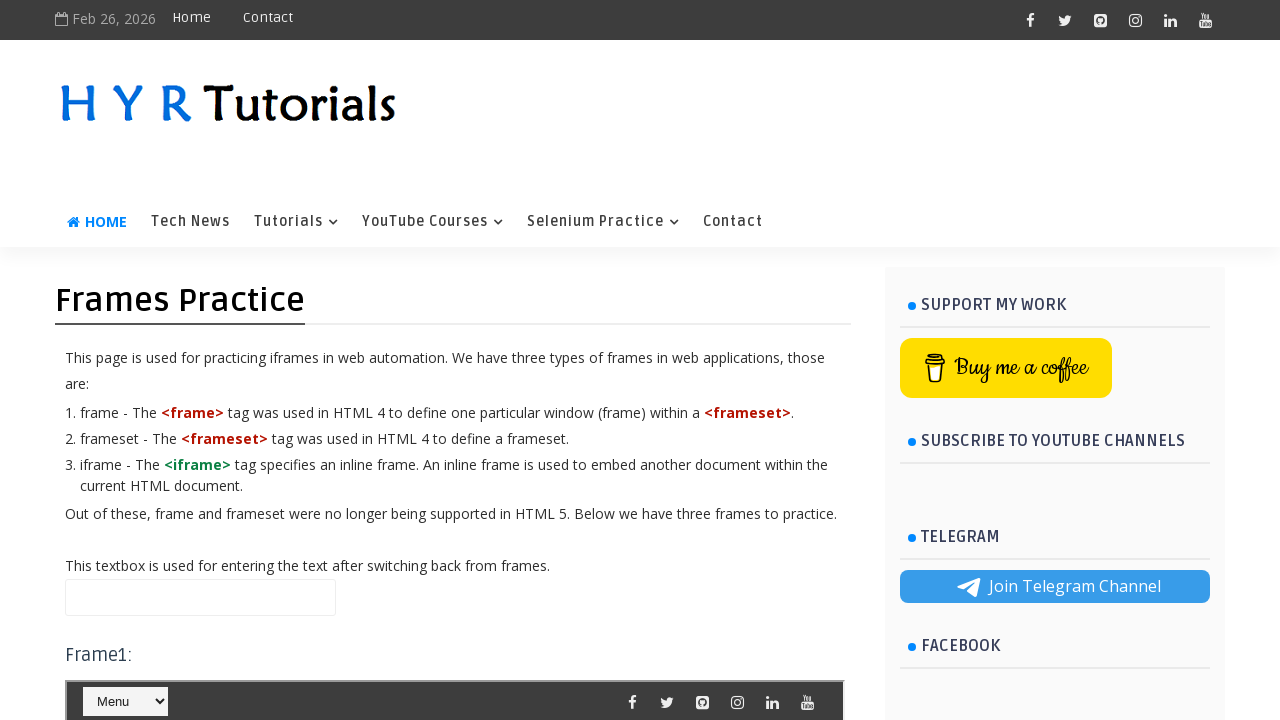

Switched to frame 'frm2'
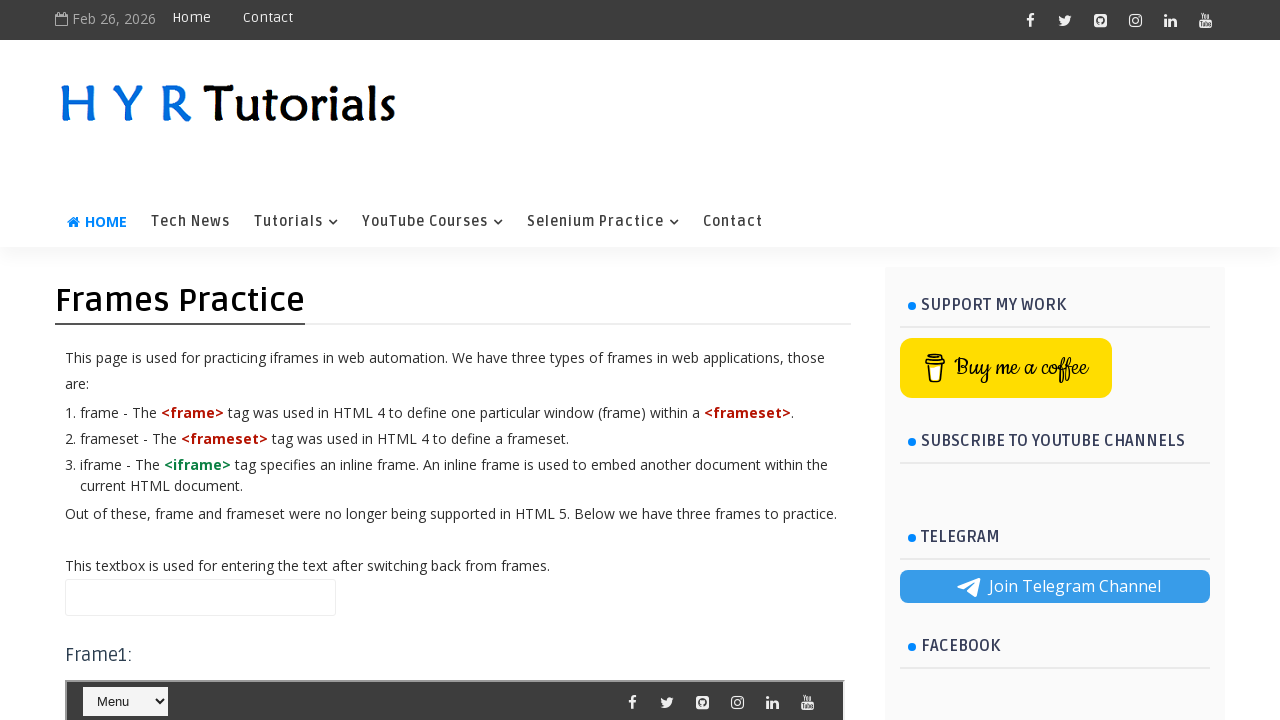

Filled firstName field in iframe with 'Shweta' on #firstName
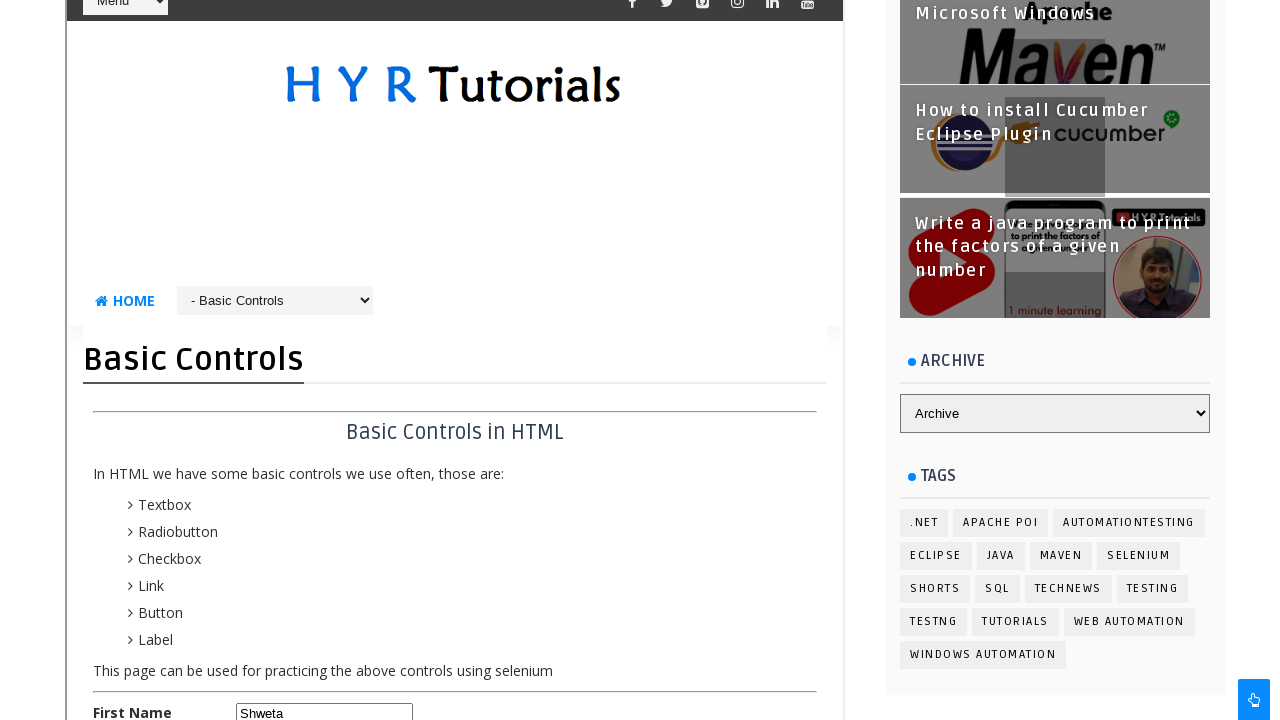

Switched back to parent frame and filled text box with 'Besant Technologies' on .frmTextBox
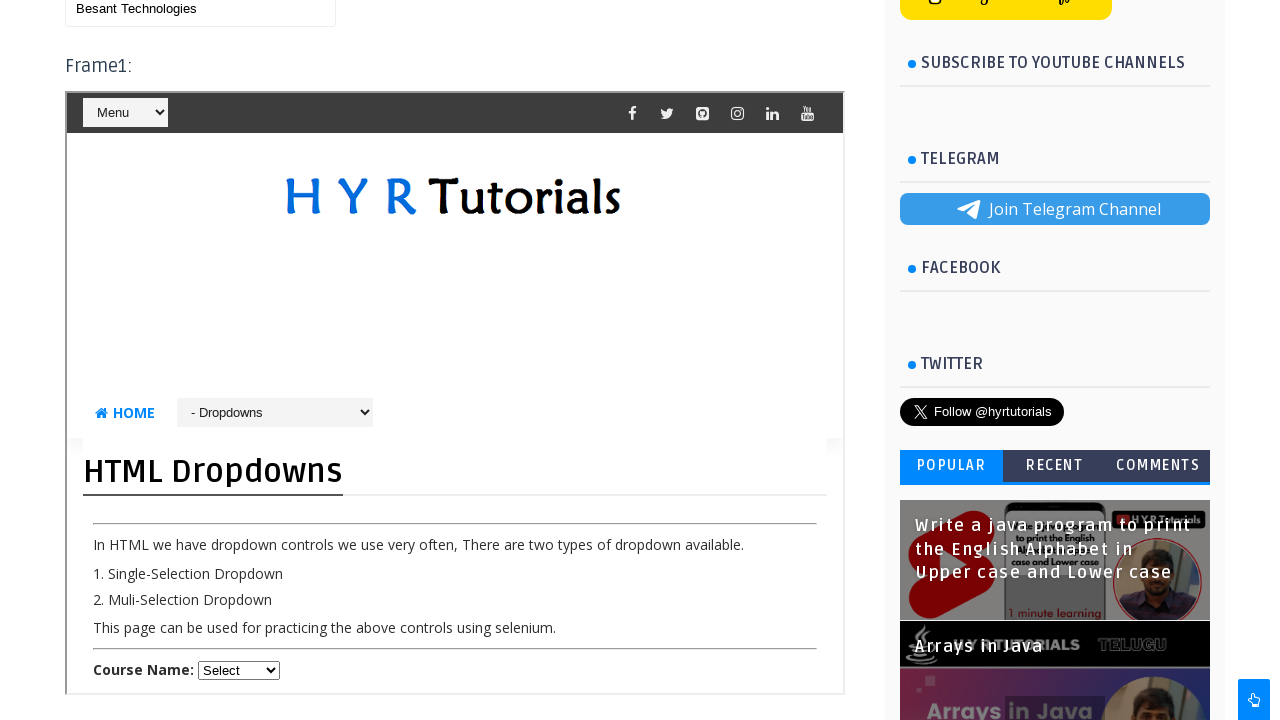

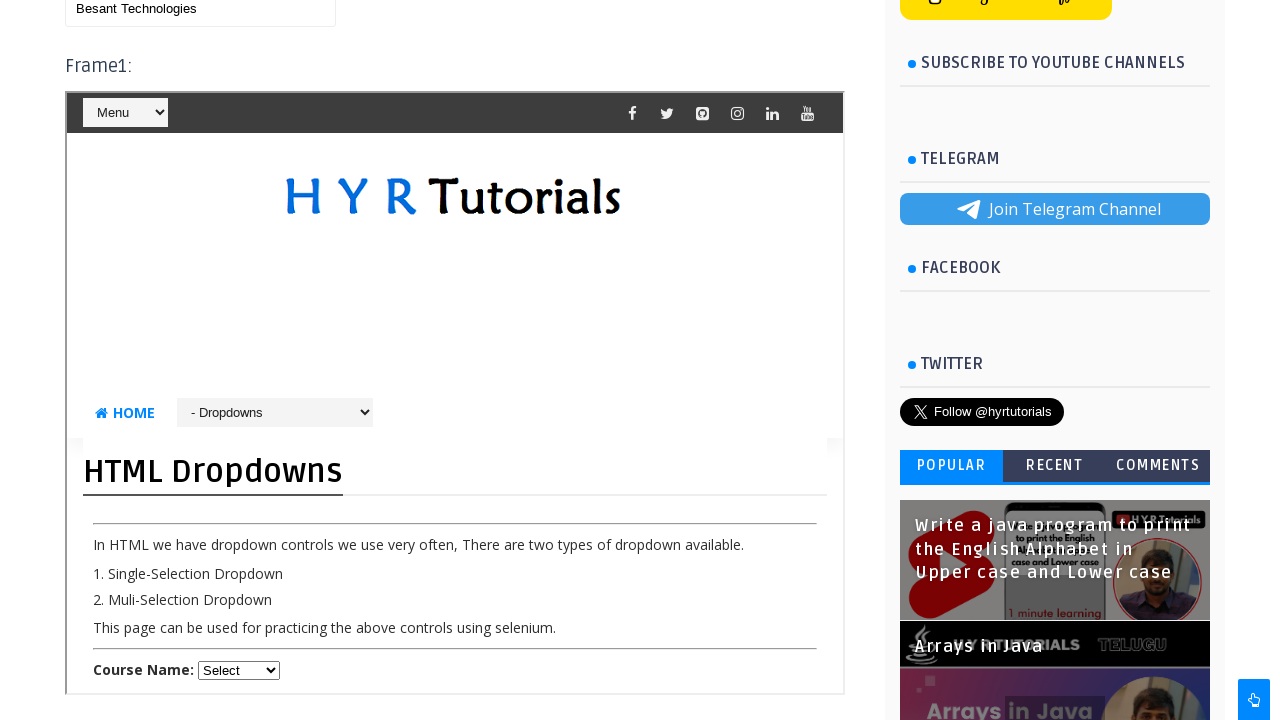